Tests that edits are saved when the edit field loses focus (blur)

Starting URL: https://demo.playwright.dev/todomvc

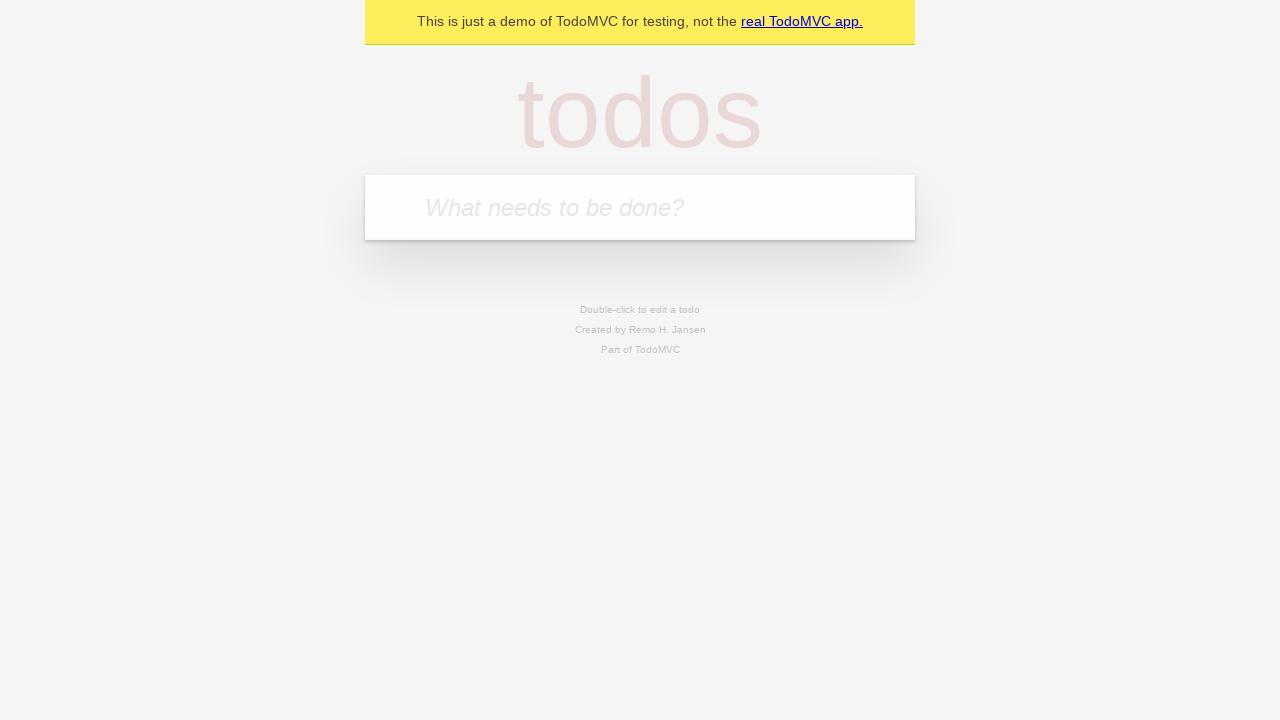

Filled todo input with 'buy some cheese' on internal:attr=[placeholder="What needs to be done?"i]
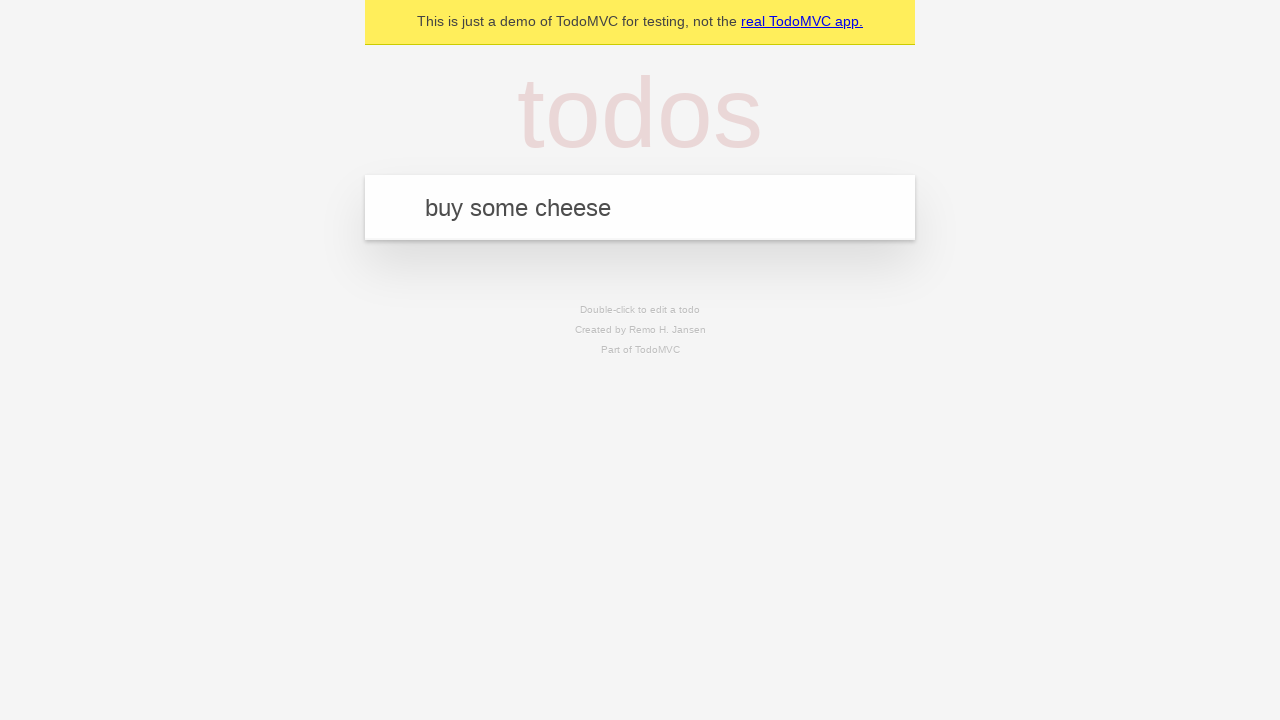

Pressed Enter to create first todo on internal:attr=[placeholder="What needs to be done?"i]
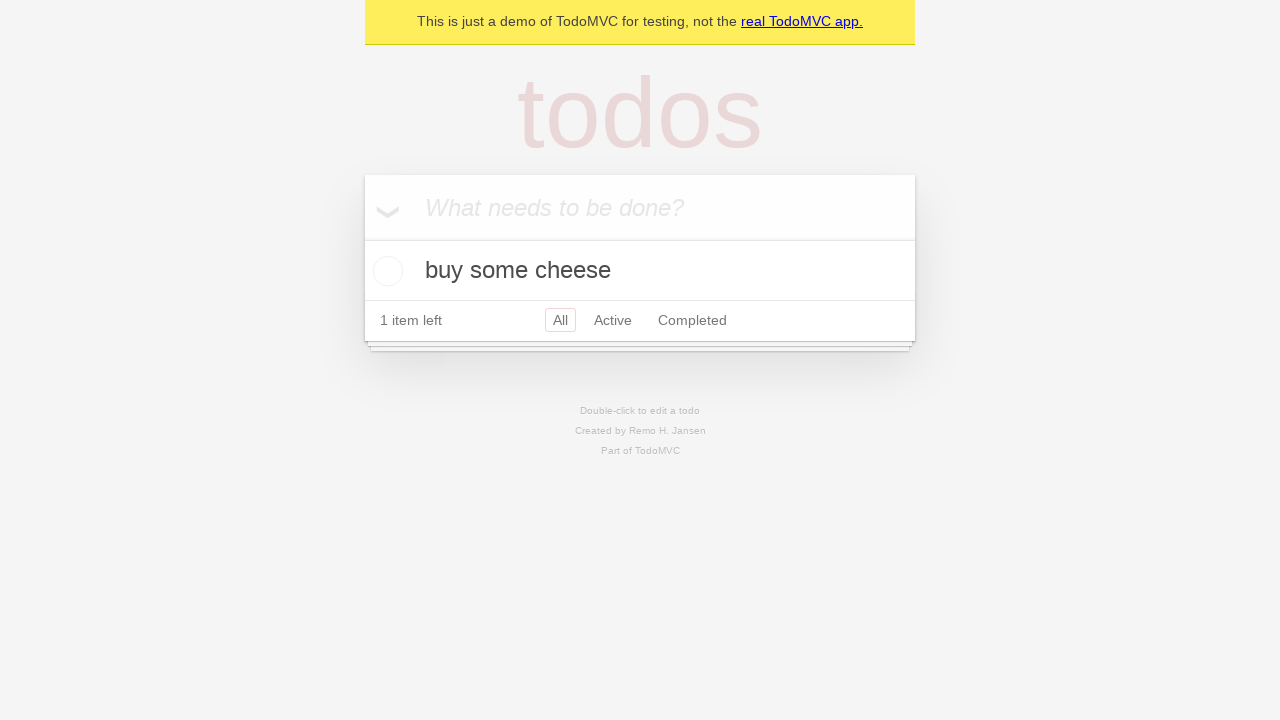

Filled todo input with 'feed the cat' on internal:attr=[placeholder="What needs to be done?"i]
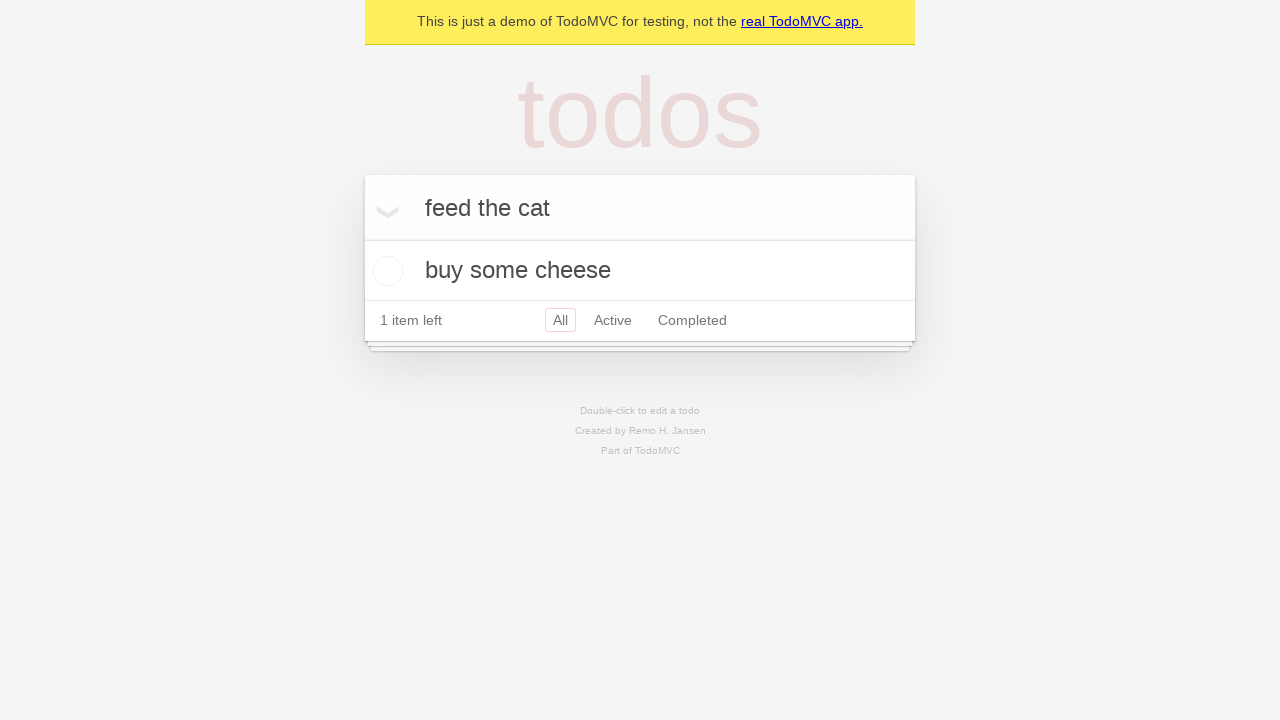

Pressed Enter to create second todo on internal:attr=[placeholder="What needs to be done?"i]
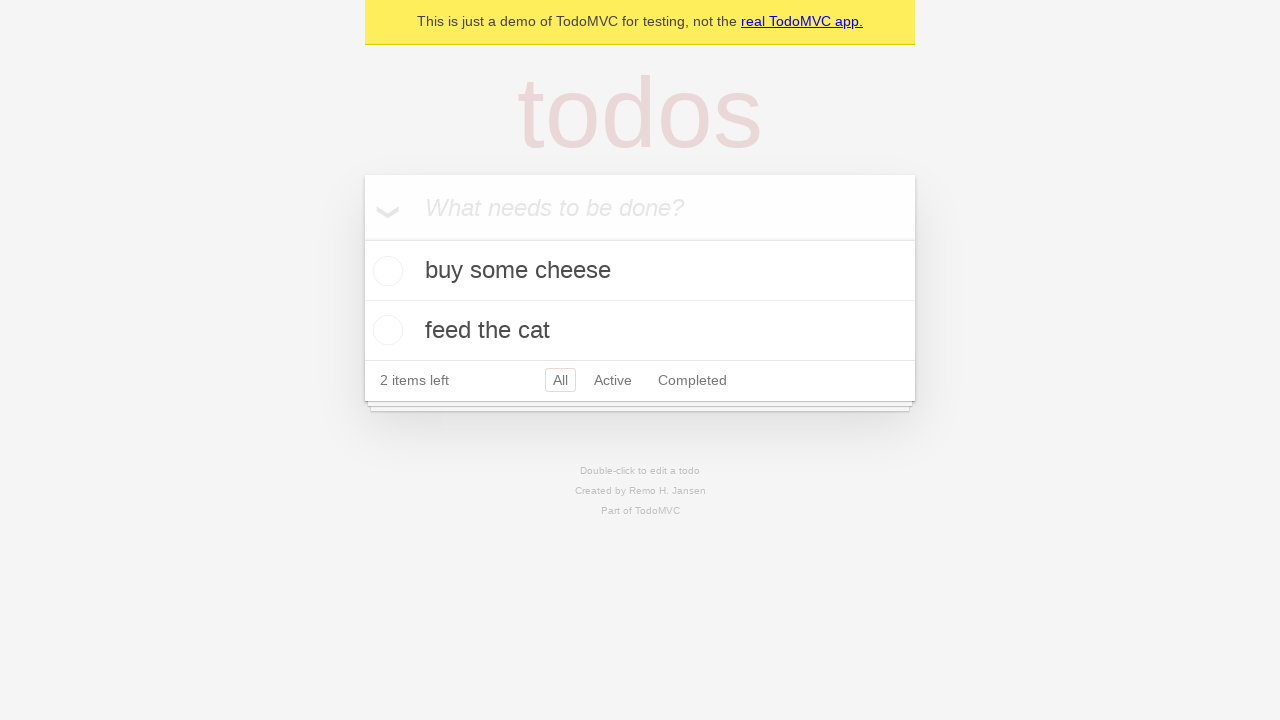

Filled todo input with 'book a doctors appointment' on internal:attr=[placeholder="What needs to be done?"i]
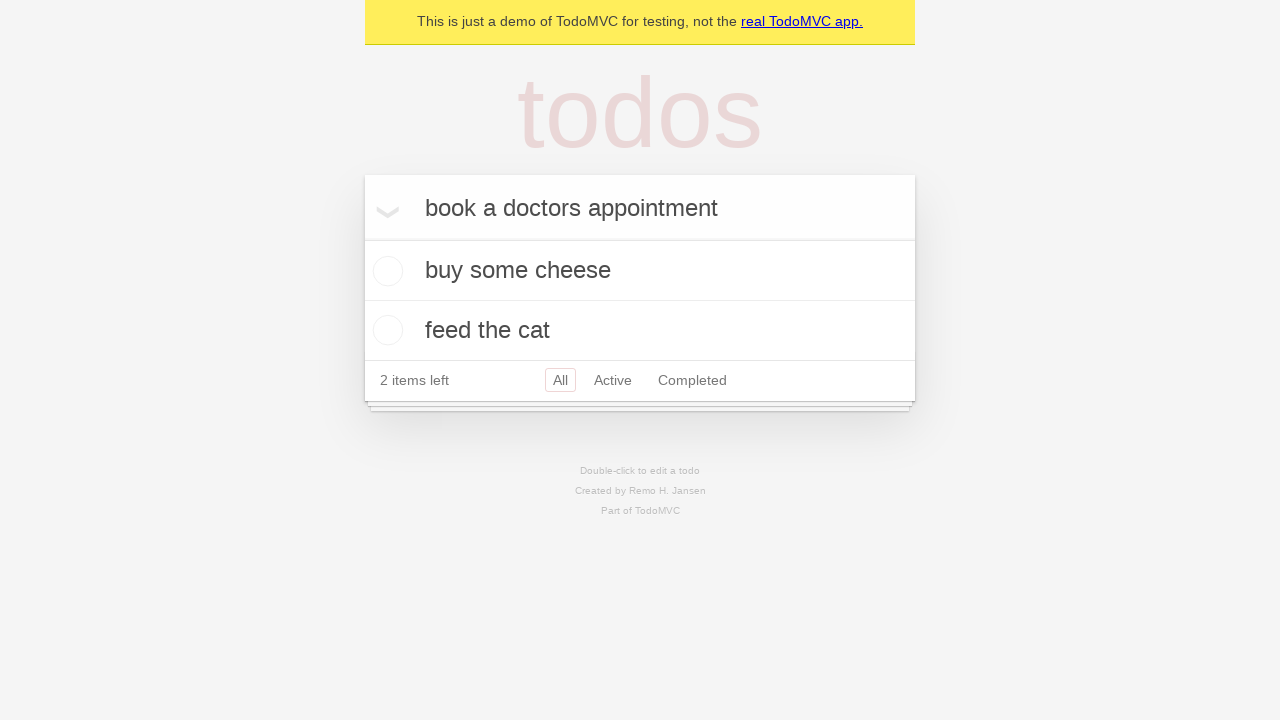

Pressed Enter to create third todo on internal:attr=[placeholder="What needs to be done?"i]
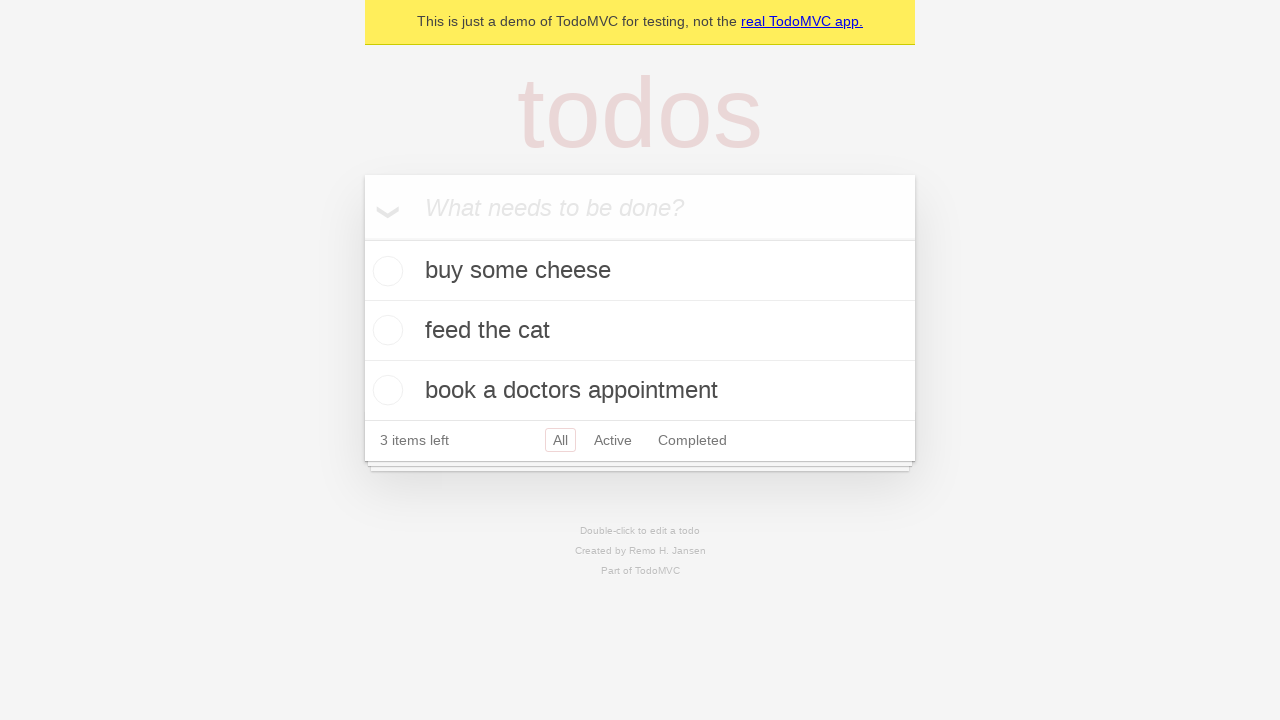

Double-clicked second todo to enter edit mode at (640, 331) on [data-testid='todo-item'] >> nth=1
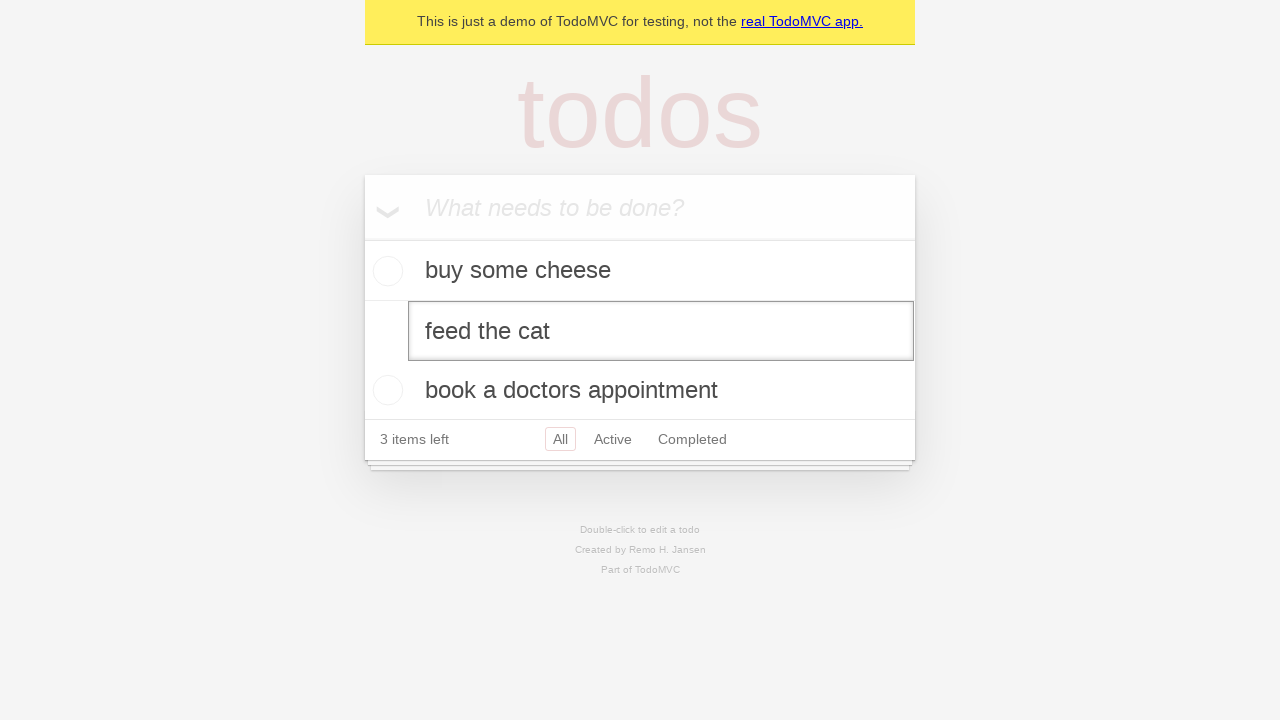

Changed todo text to 'buy some sausages' on [data-testid='todo-item'] >> nth=1 >> internal:role=textbox[name="Edit"i]
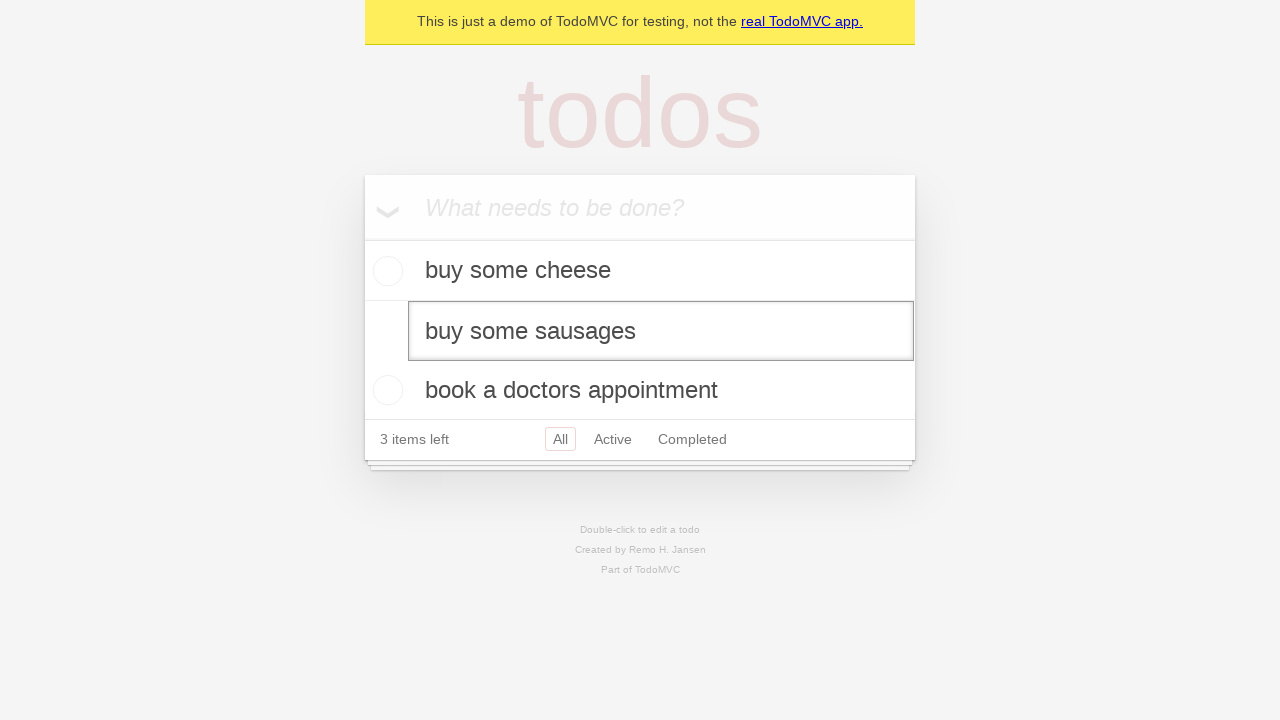

Triggered blur event on edit field to save changes
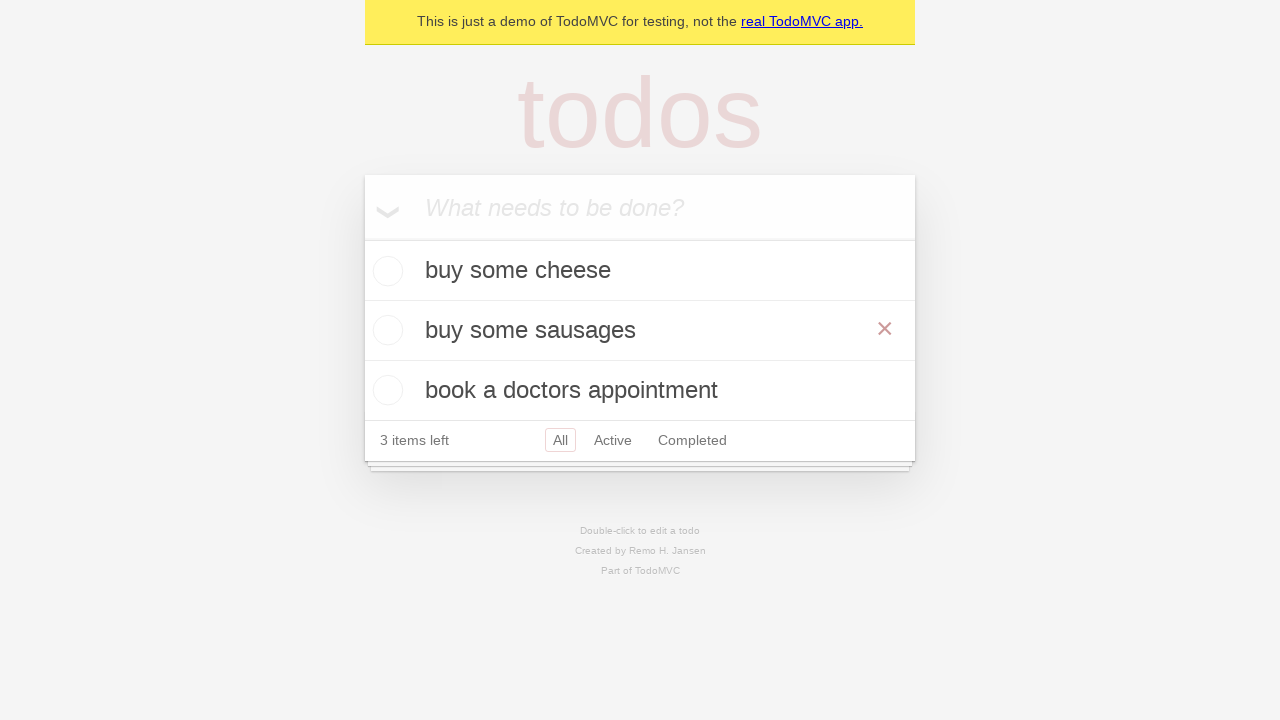

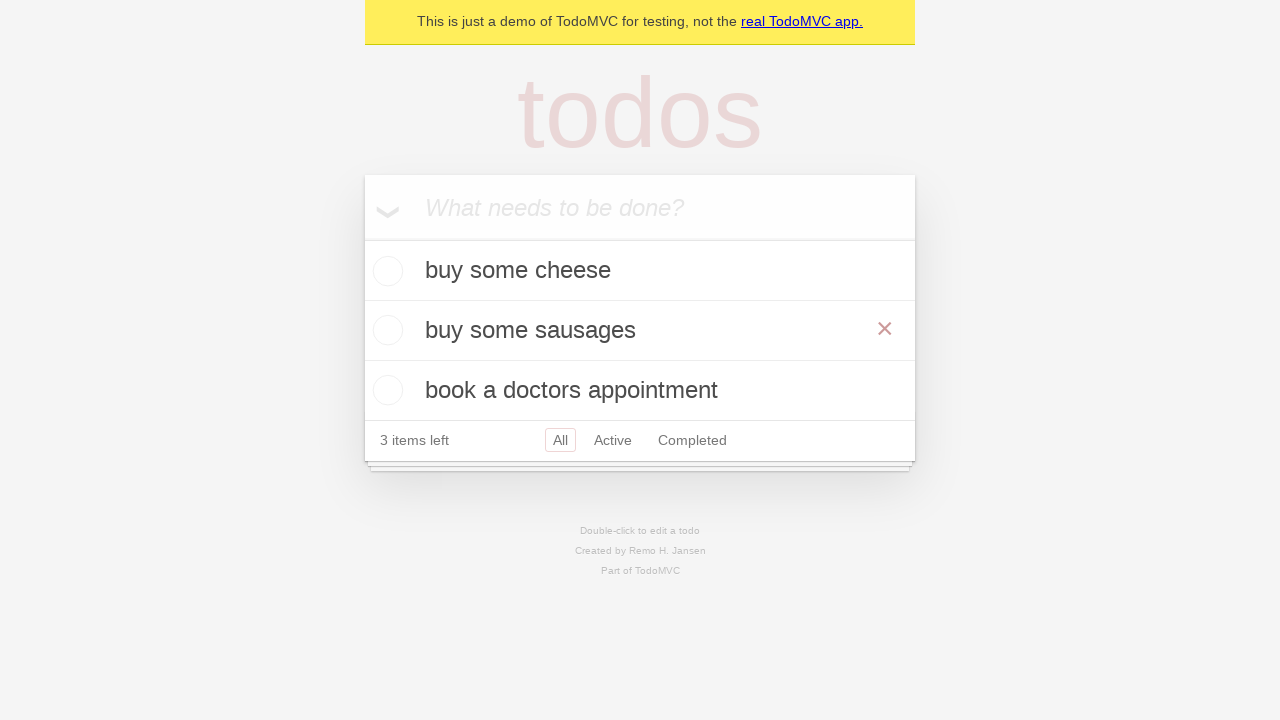